Tests interacting with a JavaScript prompt dialog by clicking a button, entering text, and verifying the result

Starting URL: https://the-internet.herokuapp.com/javascript_alerts

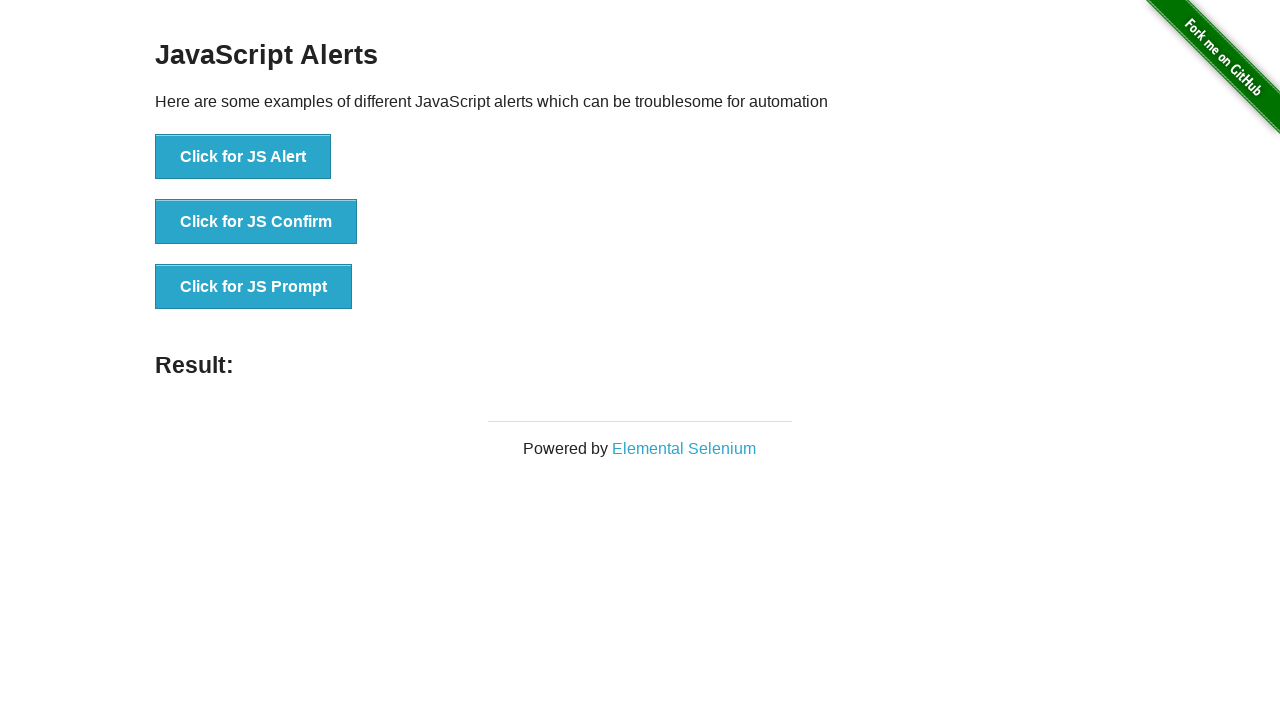

Set up dialog handler to accept prompt with input 'test'
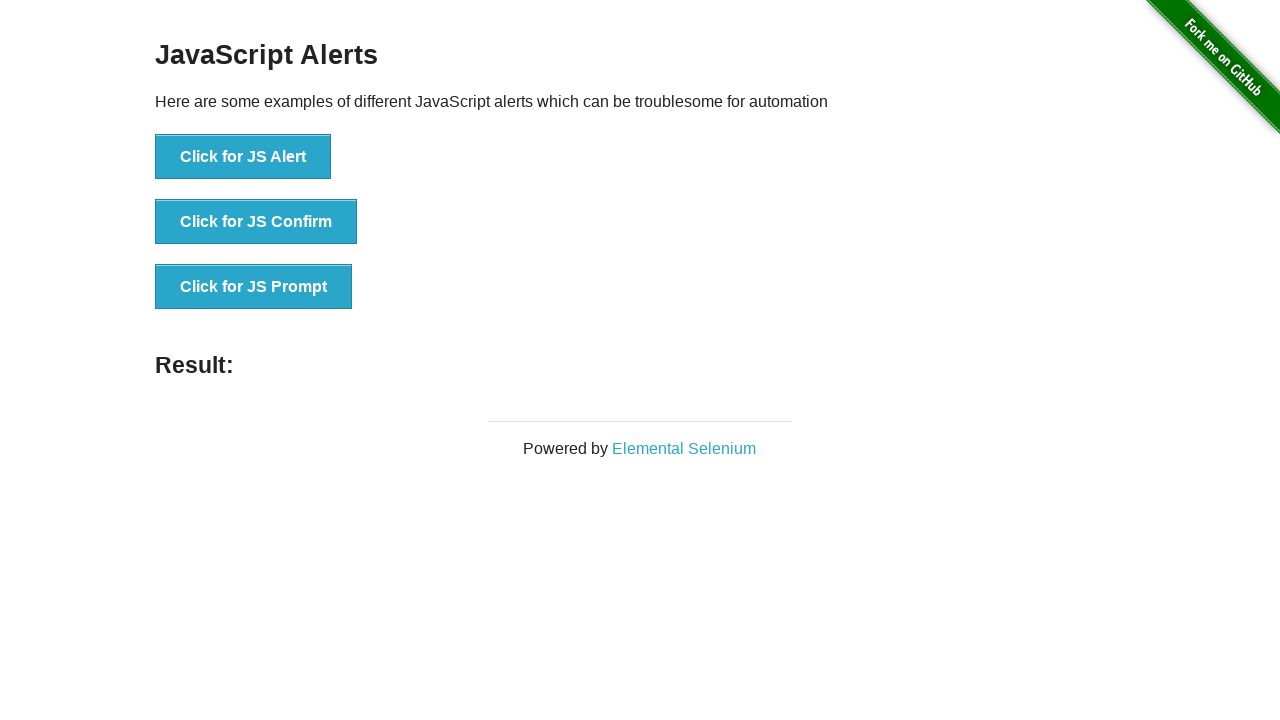

Clicked button to trigger JavaScript prompt dialog at (254, 287) on button:has-text('Click for JS Prompt')
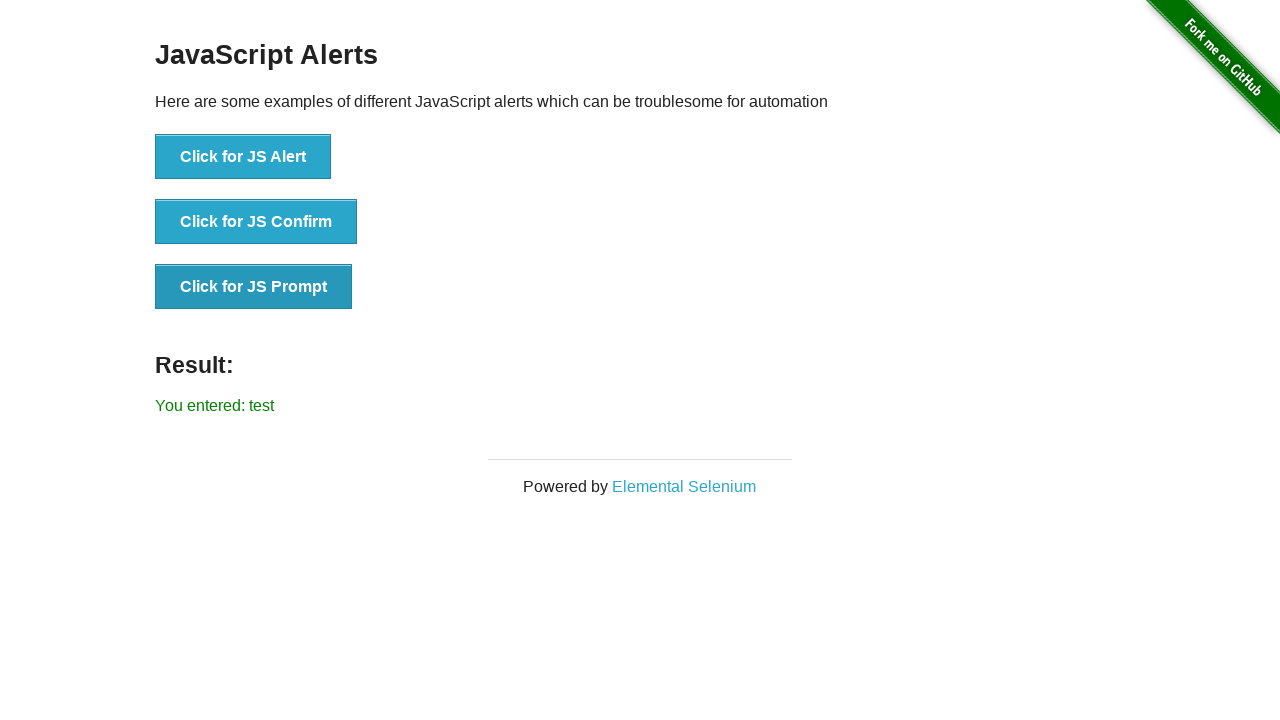

Result text appeared after prompt dialog interaction
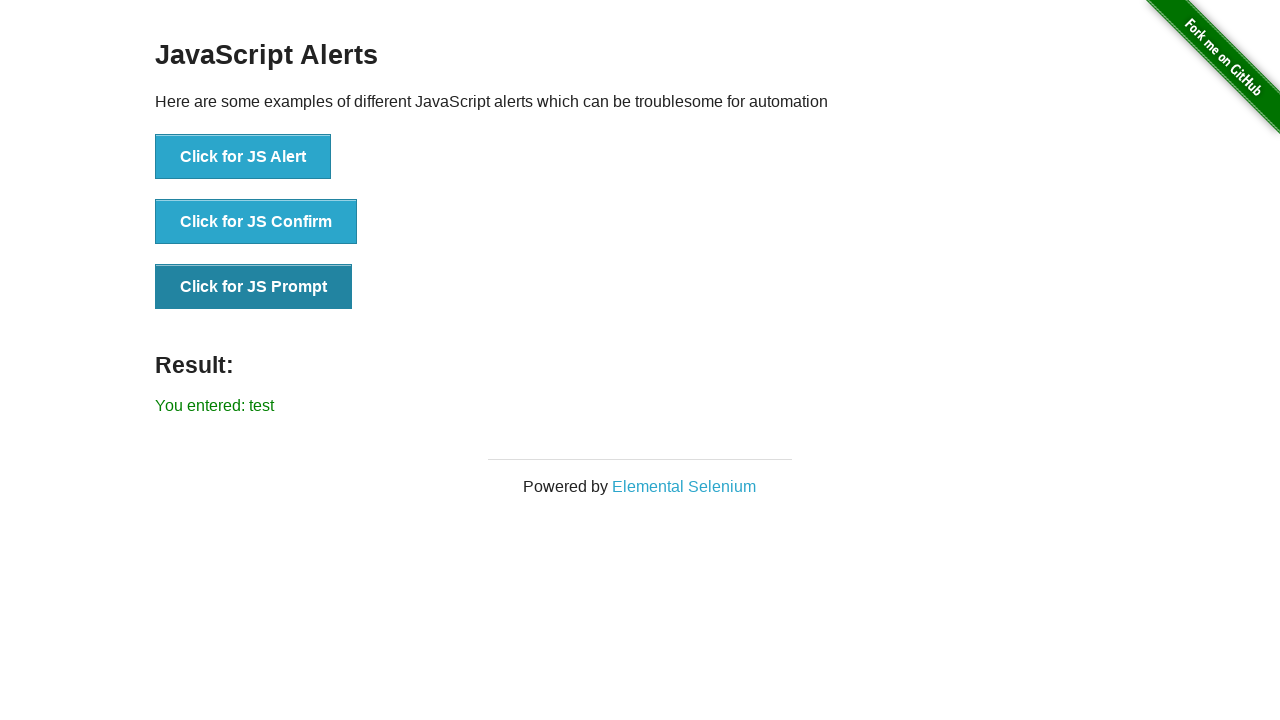

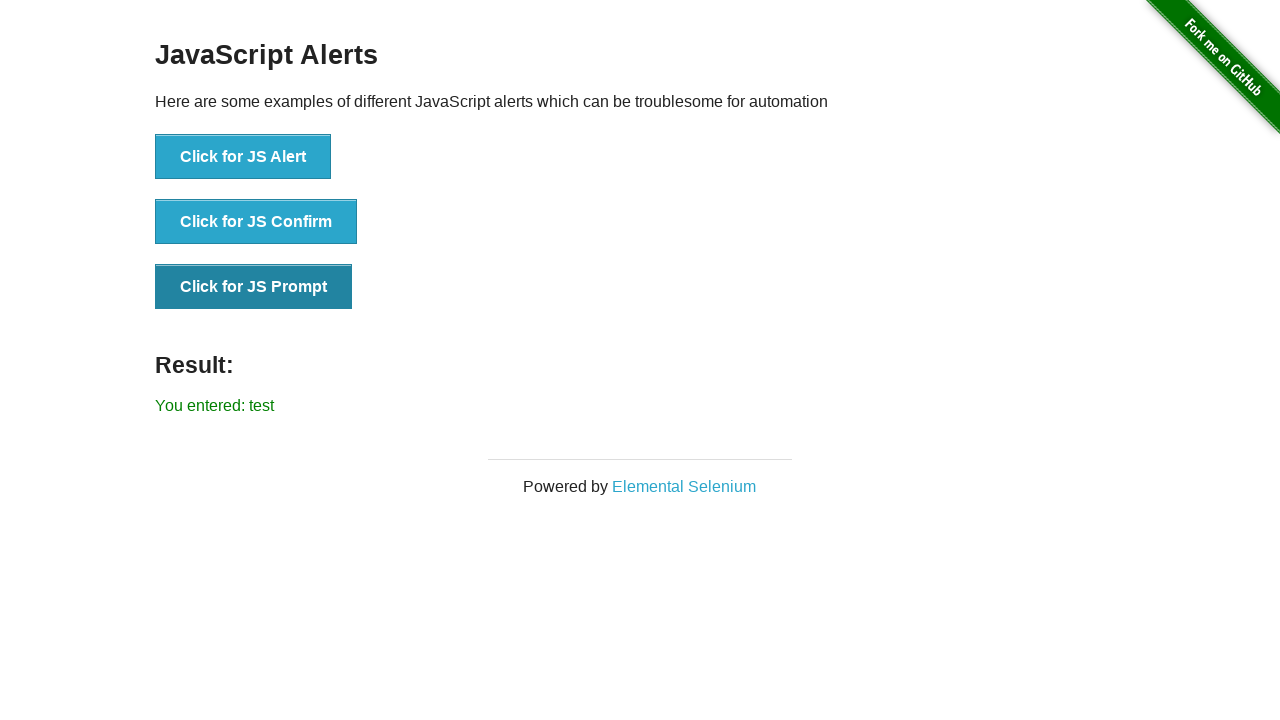